Tests an accessible autocomplete component by typing a search value and selecting a matching option from the dropdown list

Starting URL: https://alphagov.github.io/accessible-autocomplete/examples/

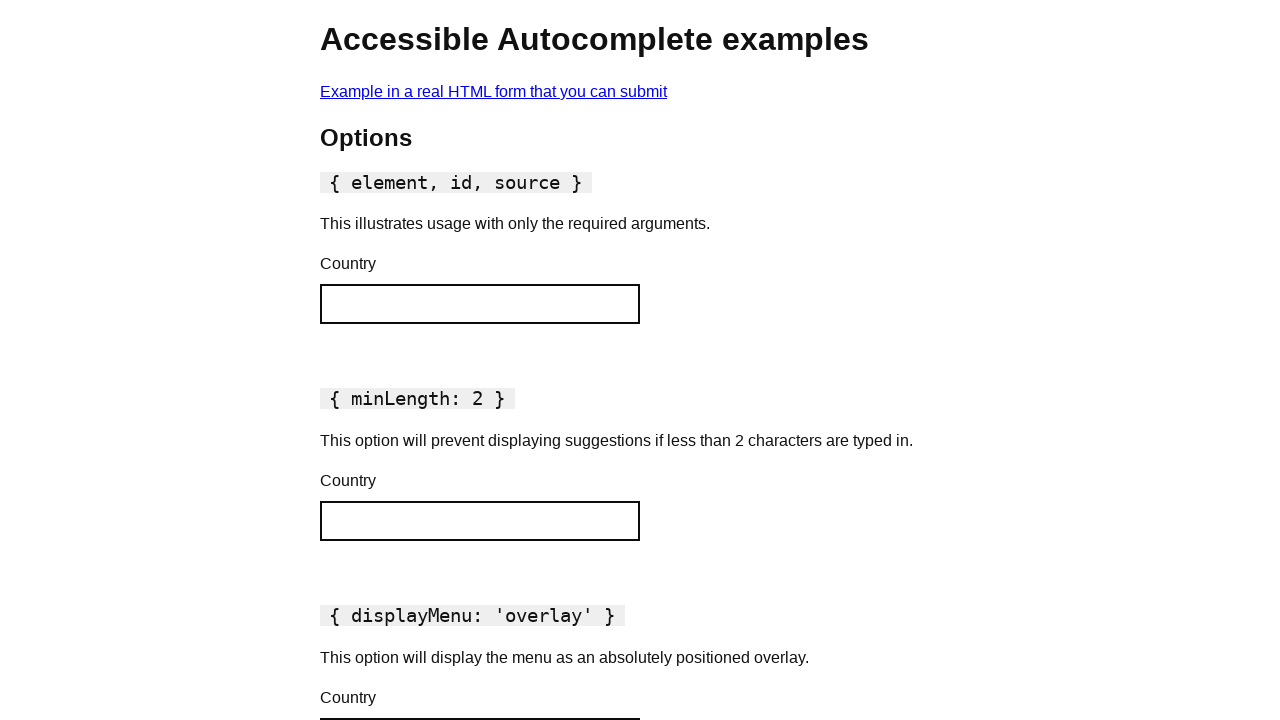

Typed 'Ch' into autocomplete input field on xpath=//input[@id='autocomplete-default']
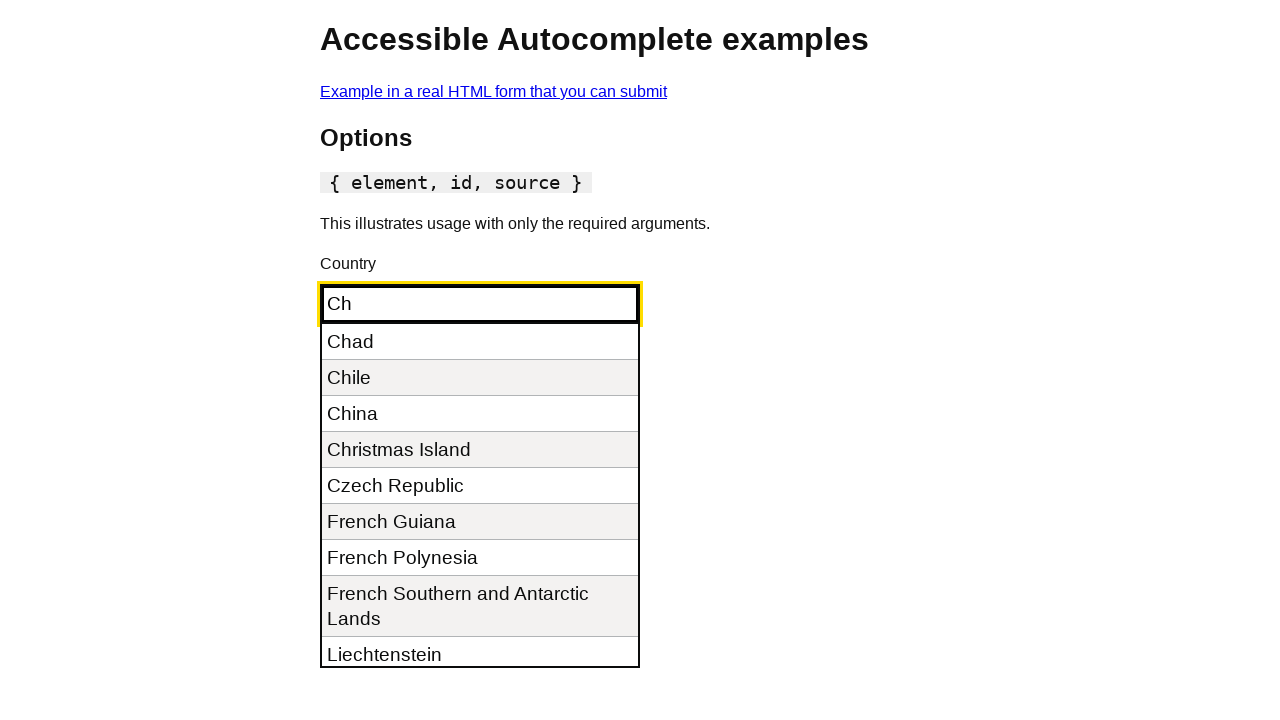

Autocomplete dropdown options loaded
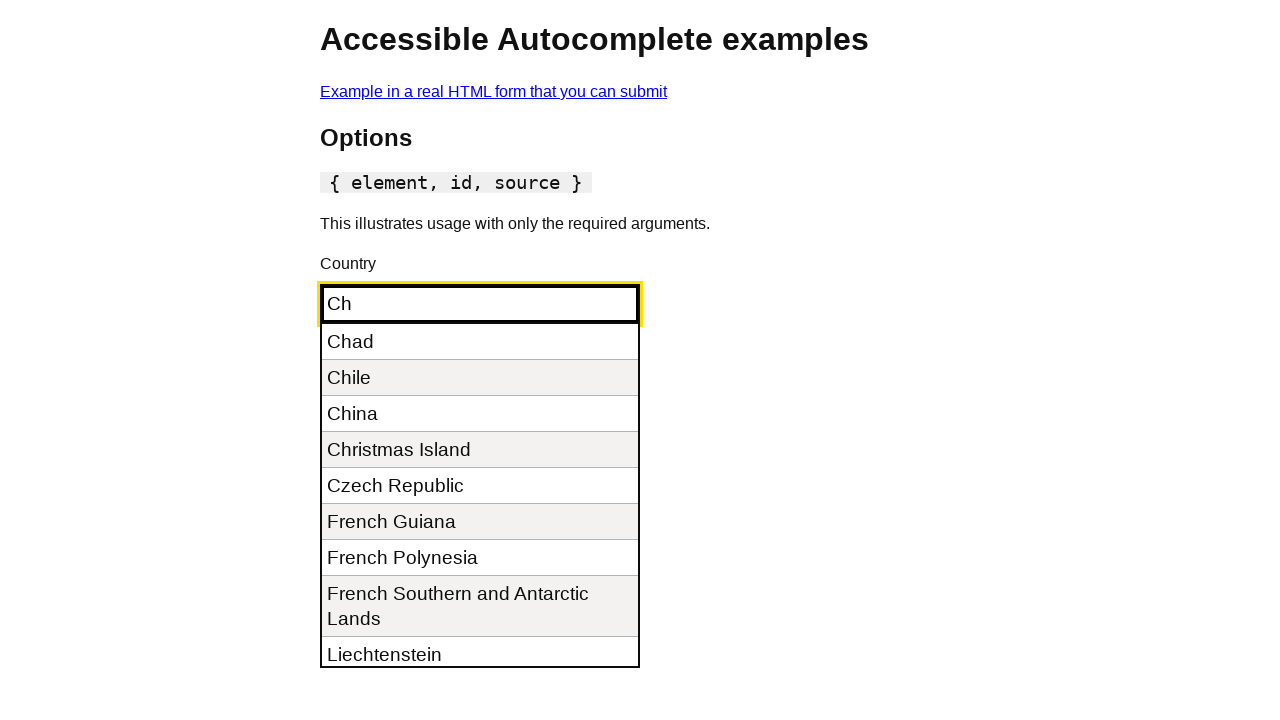

Found 11 dropdown options
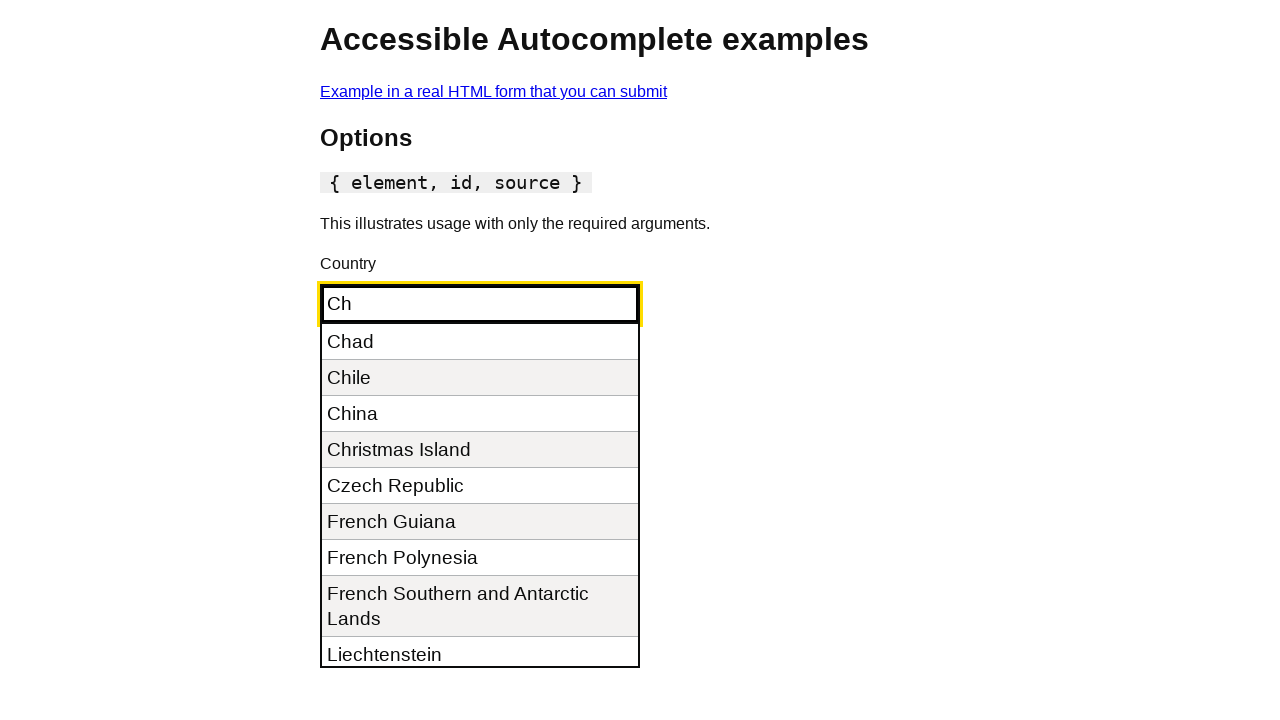

Clicked on option 'China' from dropdown at (480, 414) on xpath=//ul[@id='autocomplete-default__listbox']/li >> nth=2
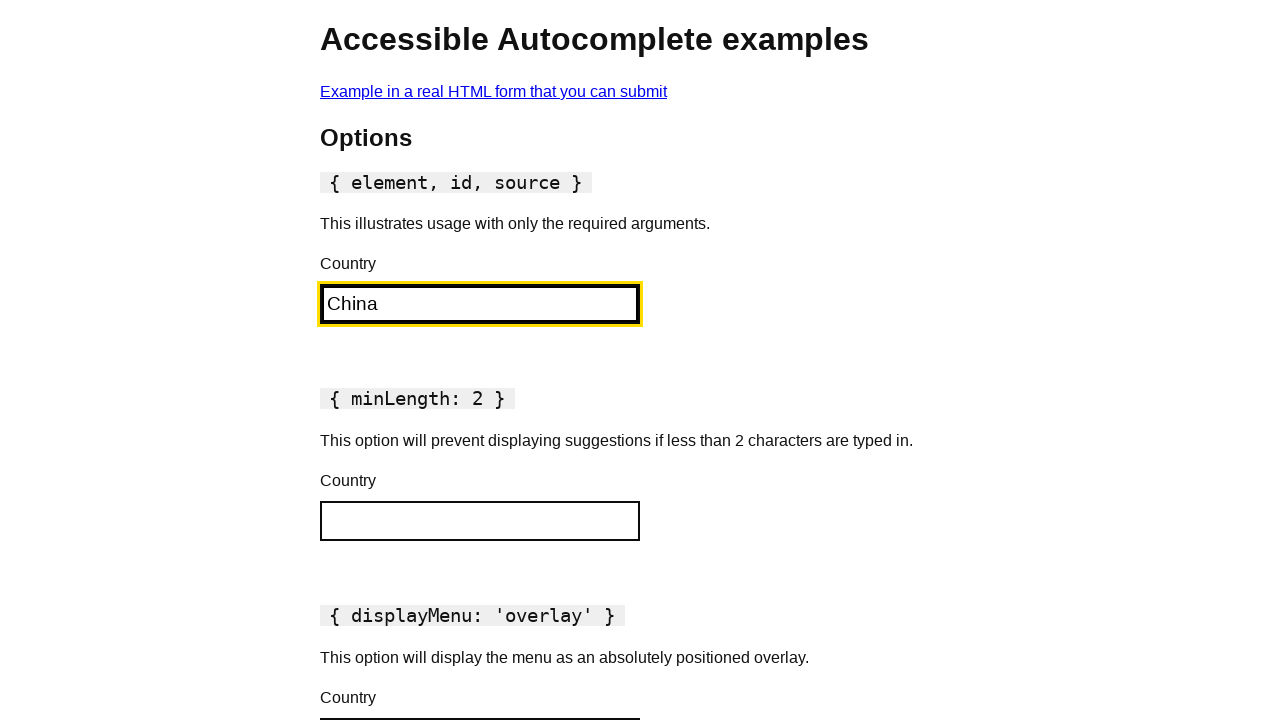

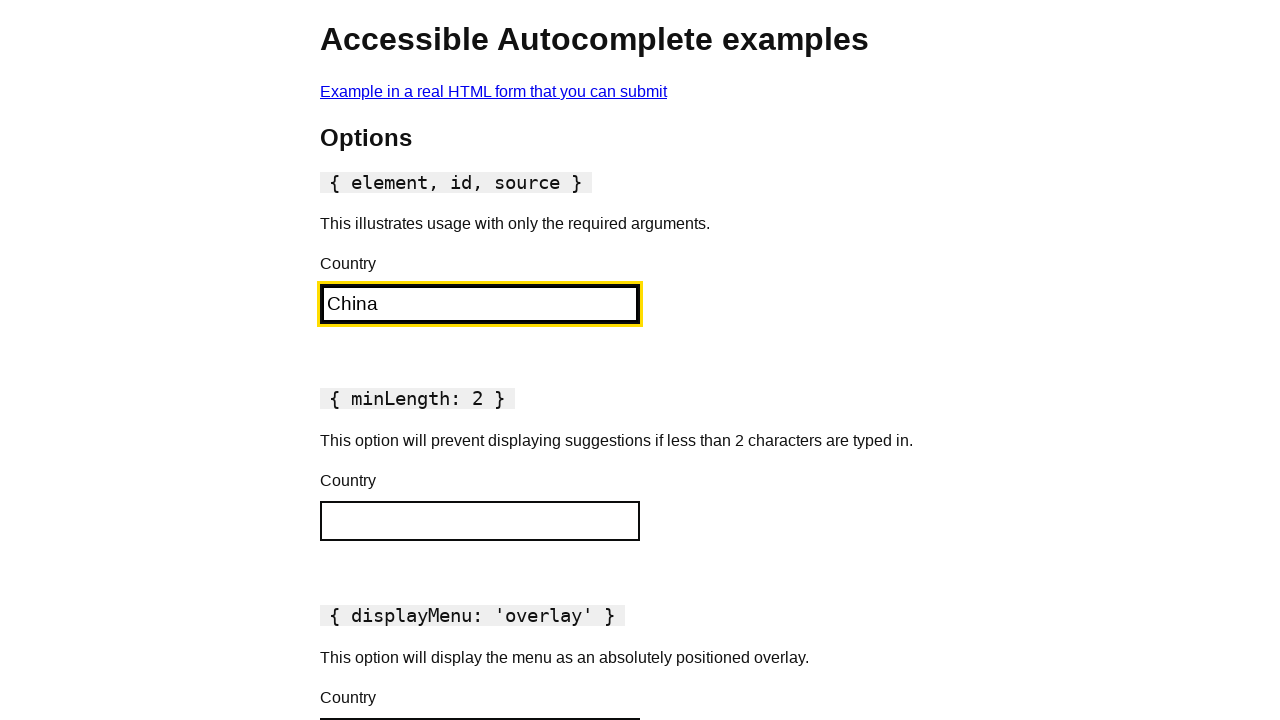